Tests multiple browser tabs functionality by navigating to the Multiple Windows page, clicking a link that opens a new tab, and switching between the tabs.

Starting URL: http://the-internet.herokuapp.com/

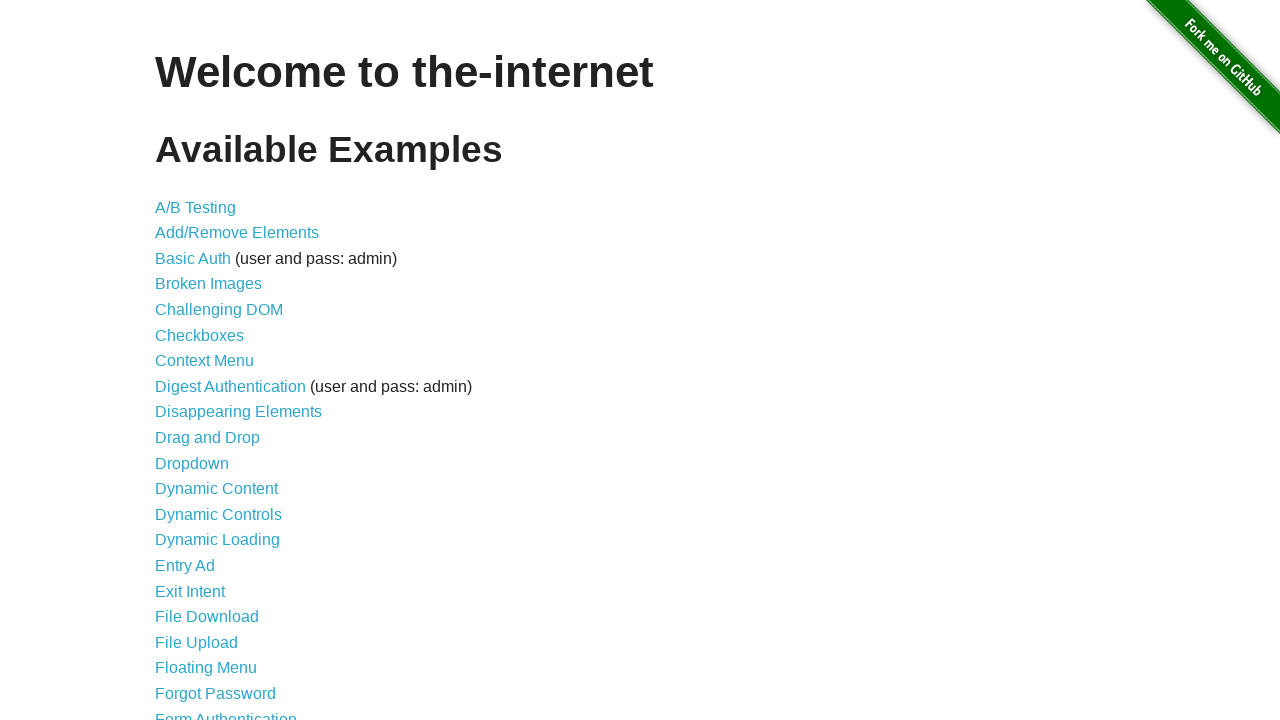

Page body loaded and visible
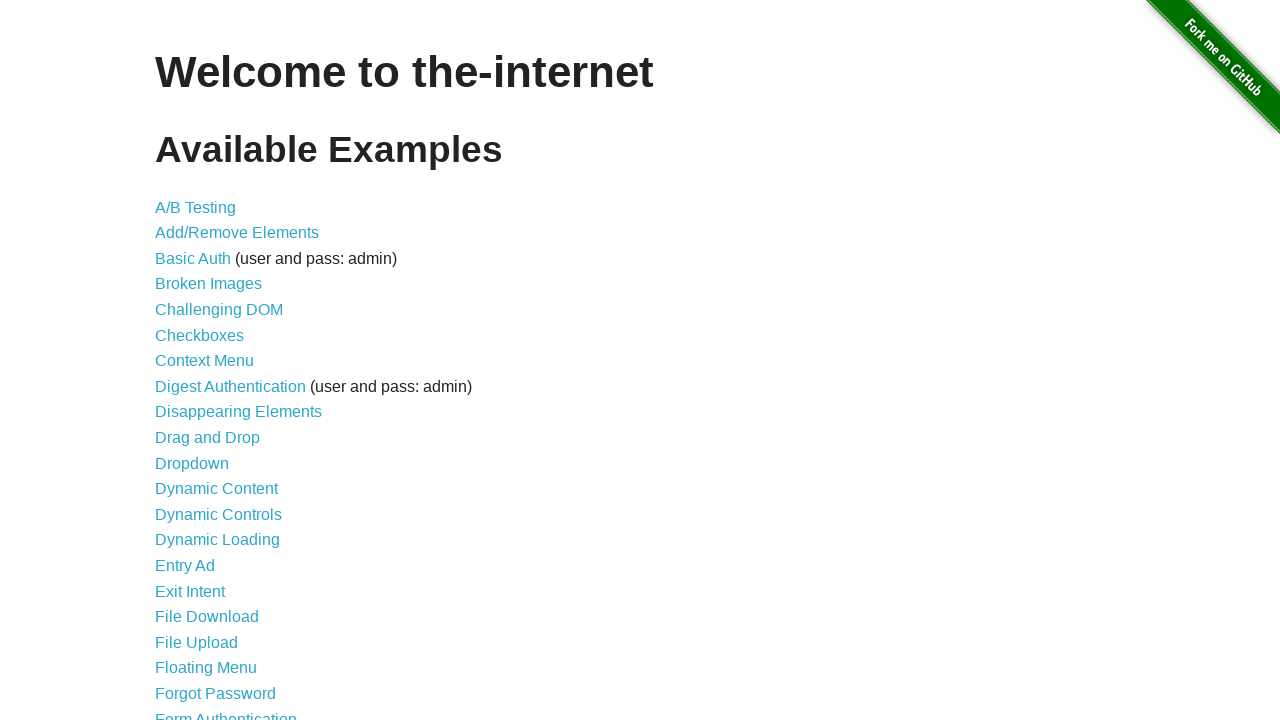

Clicked on 'Multiple Windows' link at (218, 369) on xpath=//*[@id='content']/ul/li[33]/a
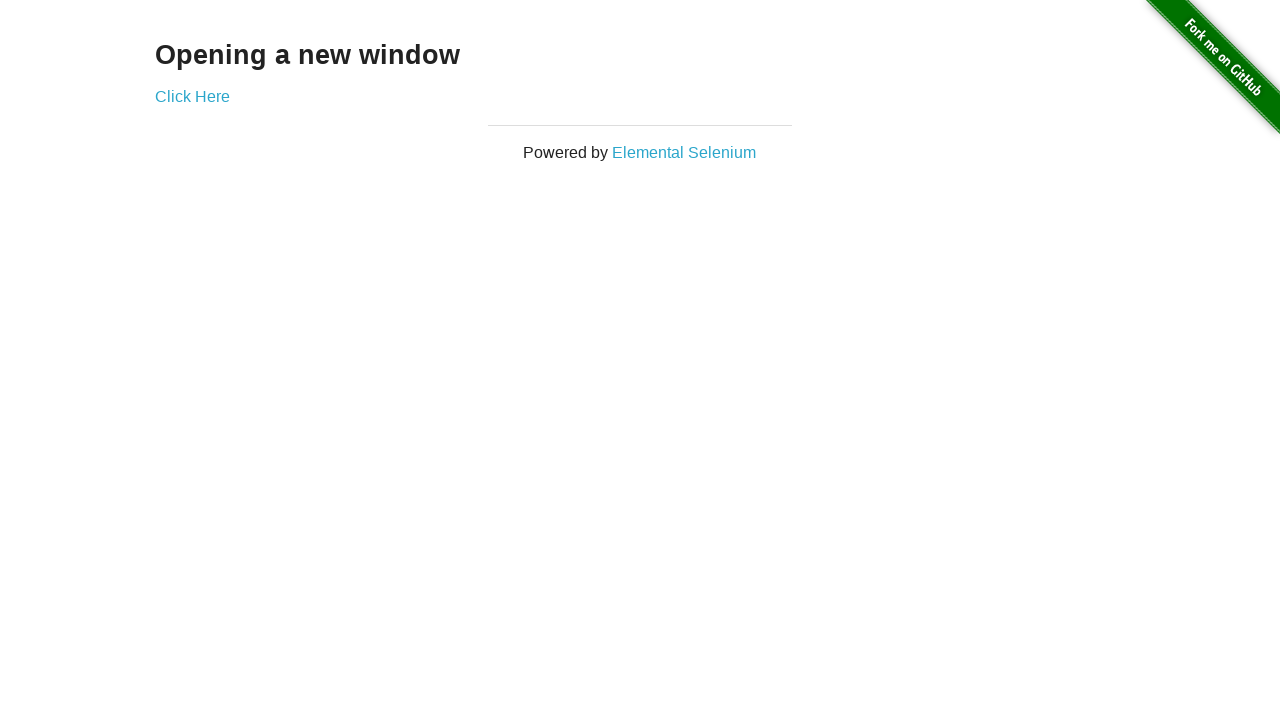

Multiple Windows page content loaded
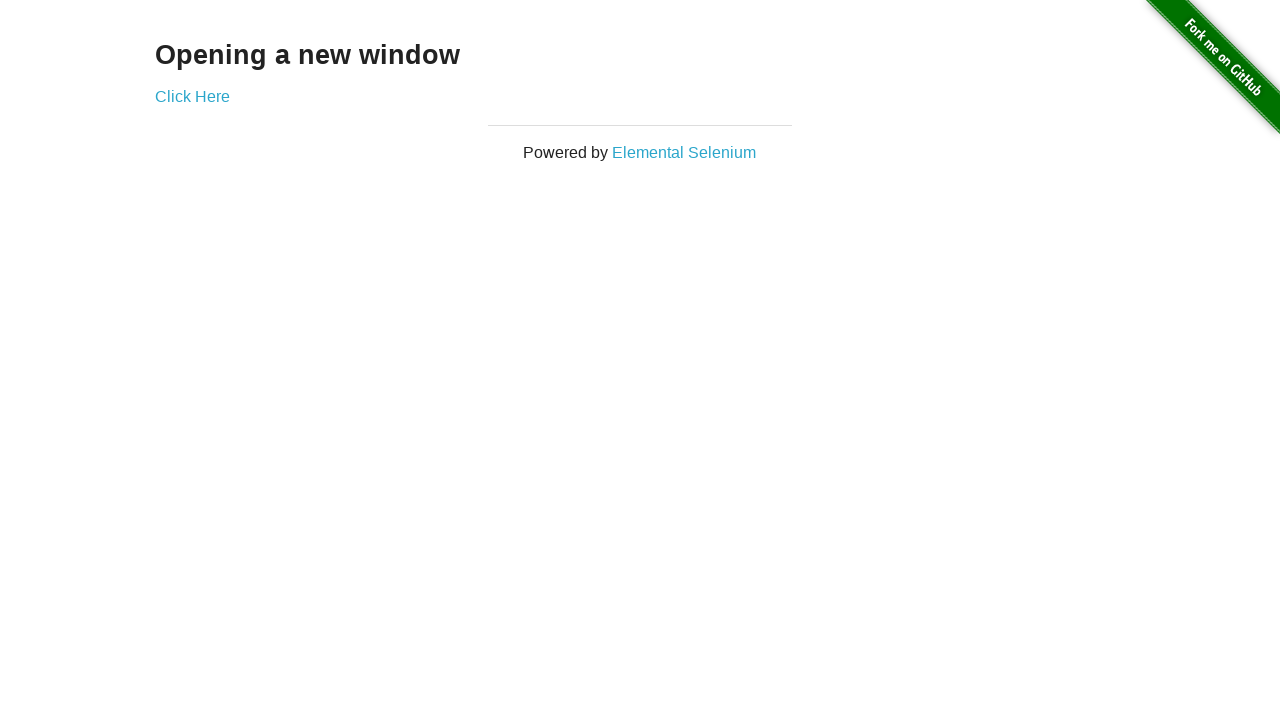

Clicked 'Click Here' link to open new tab at (192, 96) on #content div a
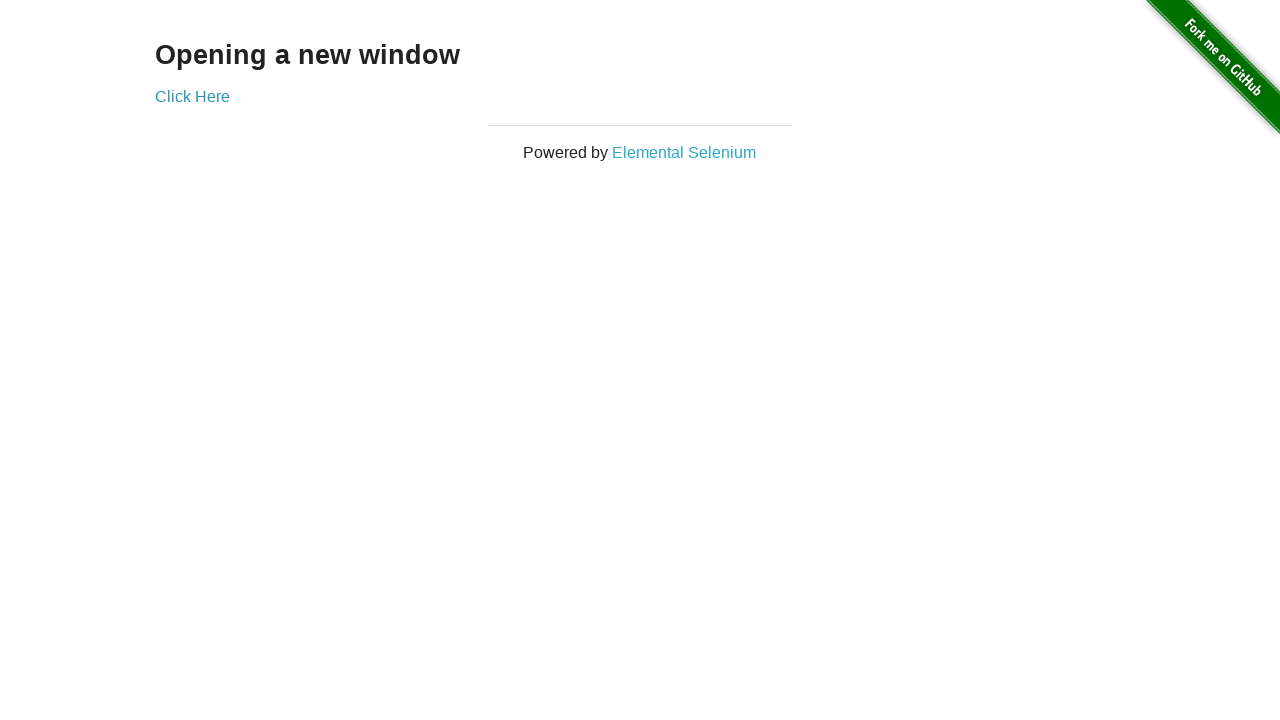

New tab opened and captured
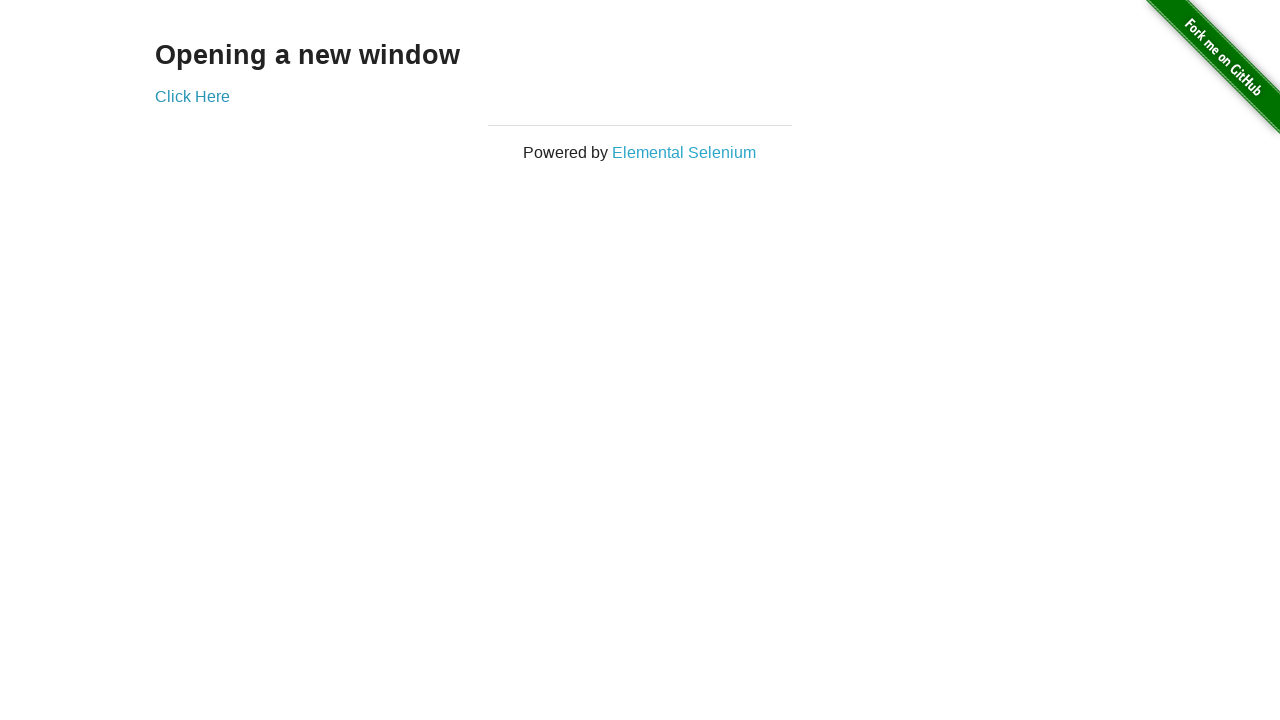

New tab fully loaded
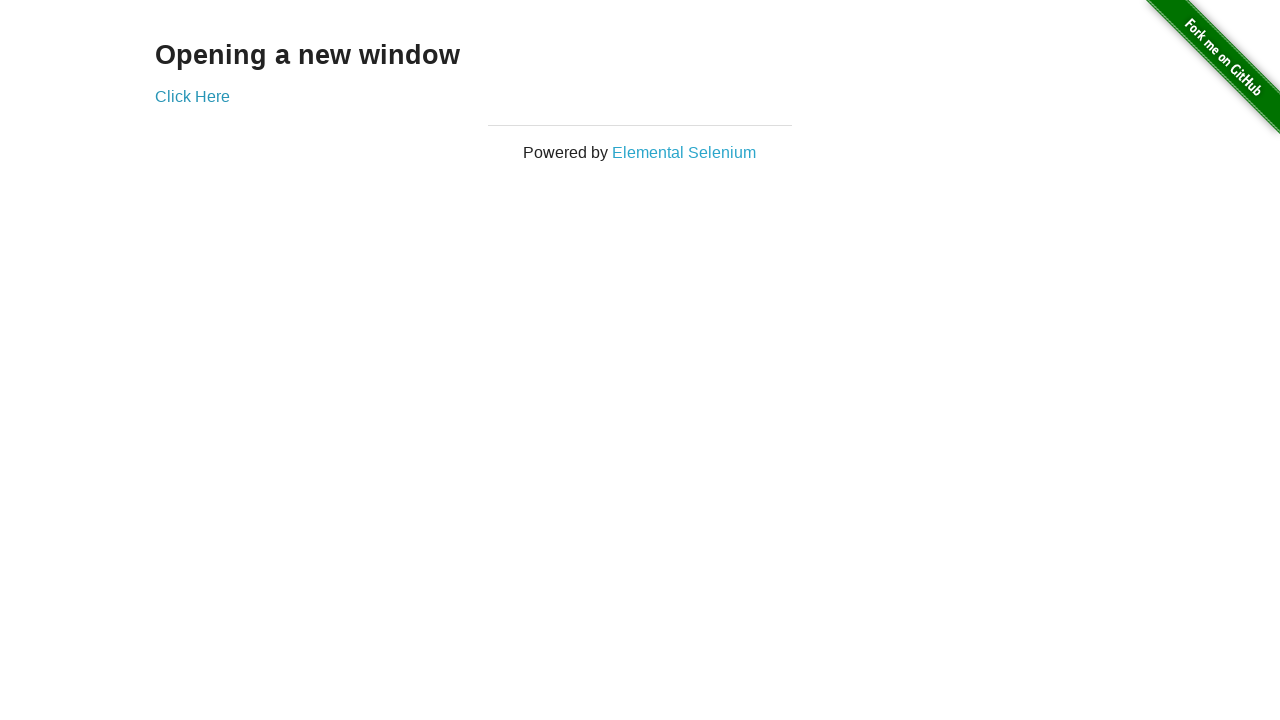

Switched back to original tab
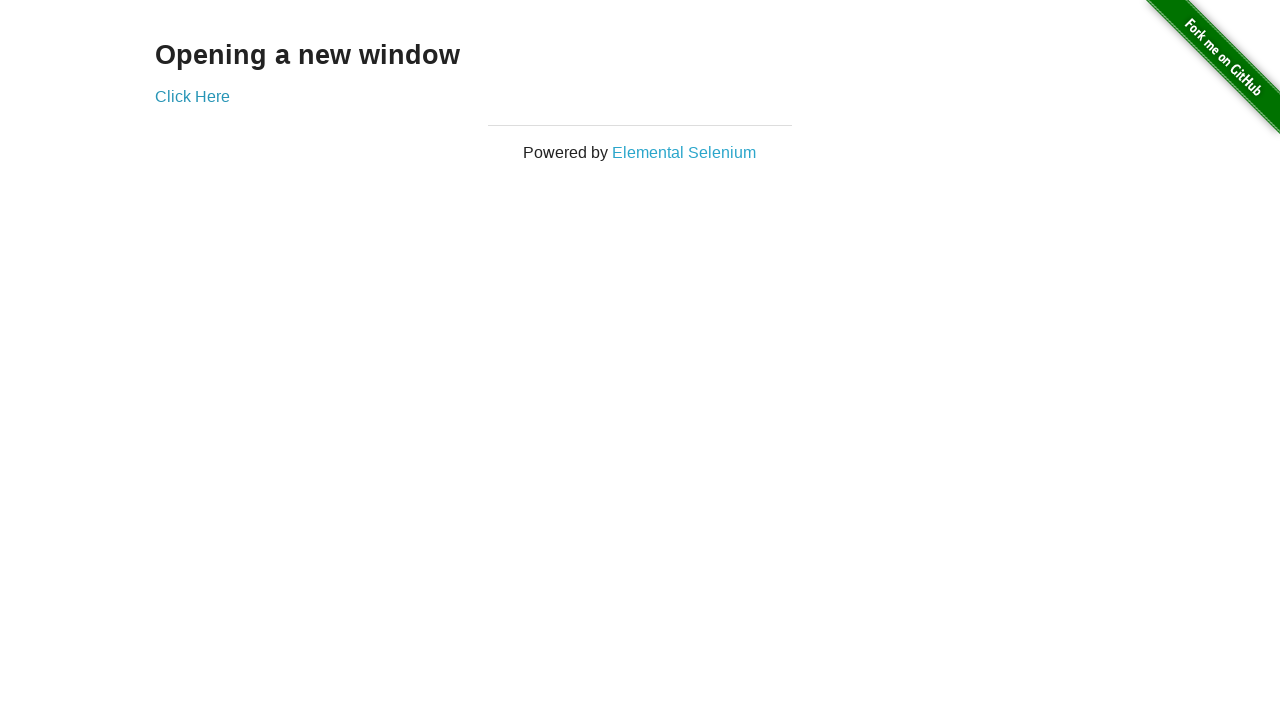

Link still visible on original tab
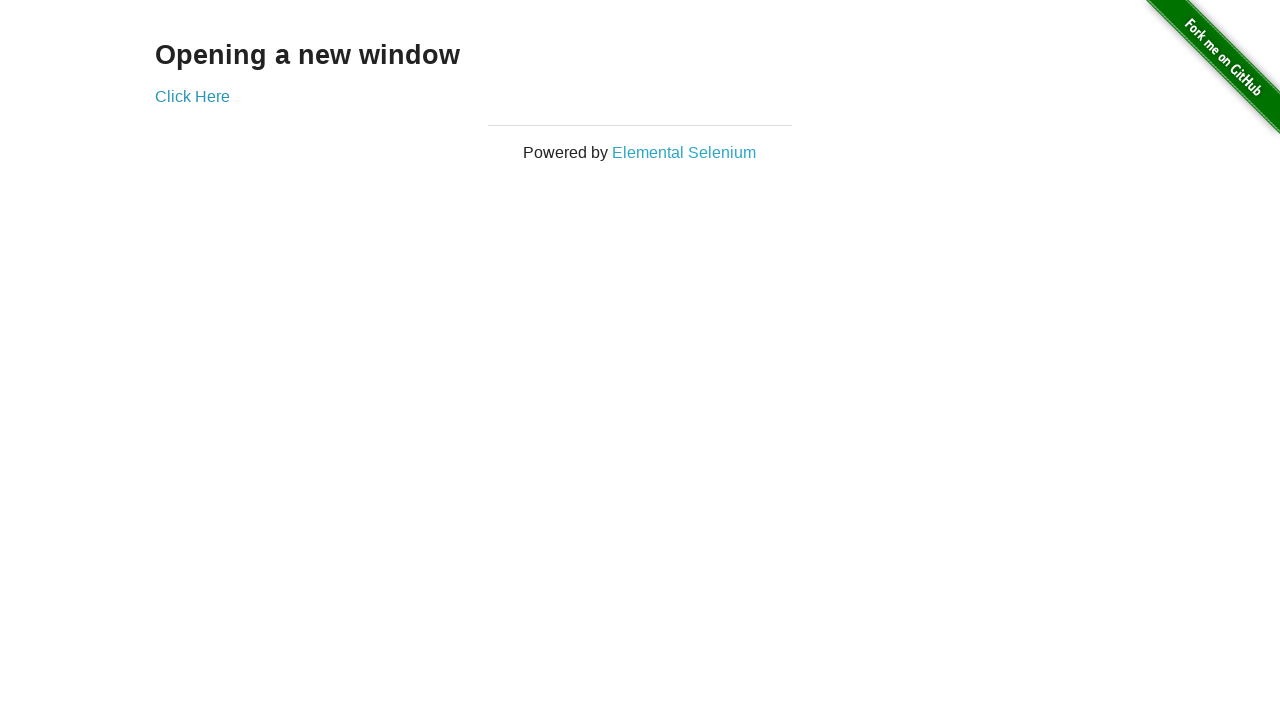

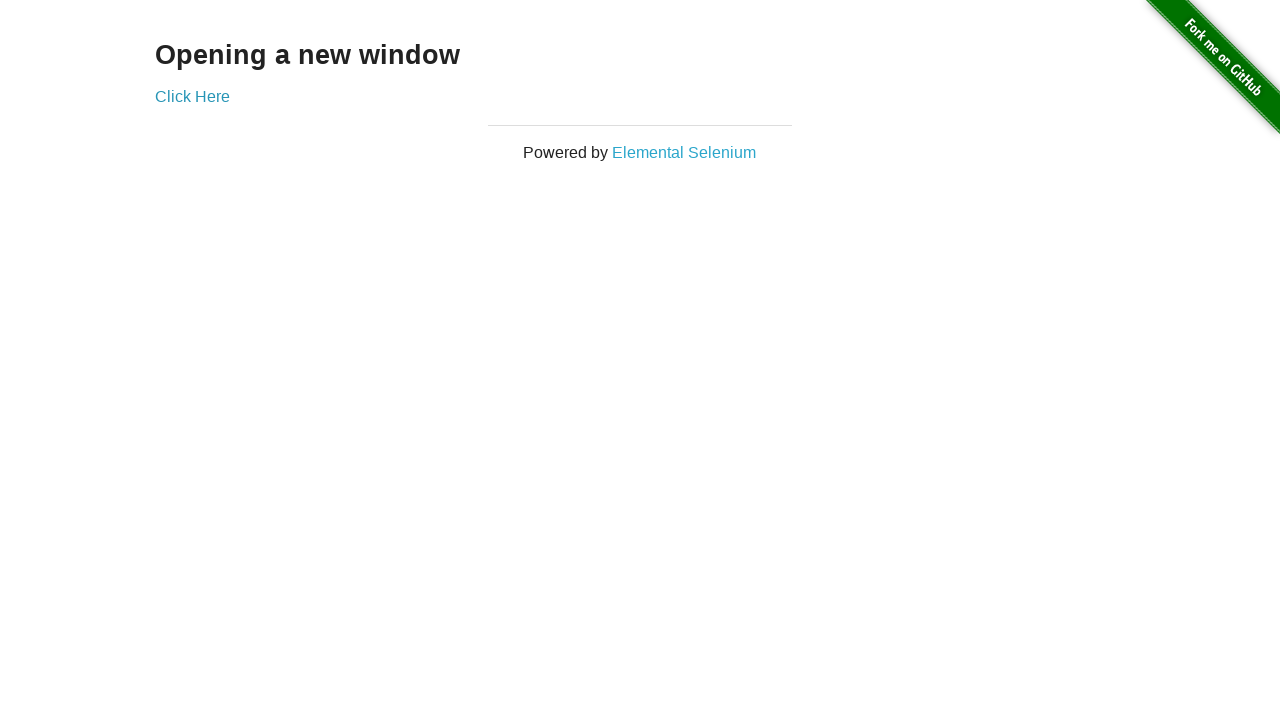